Tests iframe handling by switching to a frame and clicking on a menu element within it

Starting URL: https://www.hyrtutorials.com/p/frames-practice.html

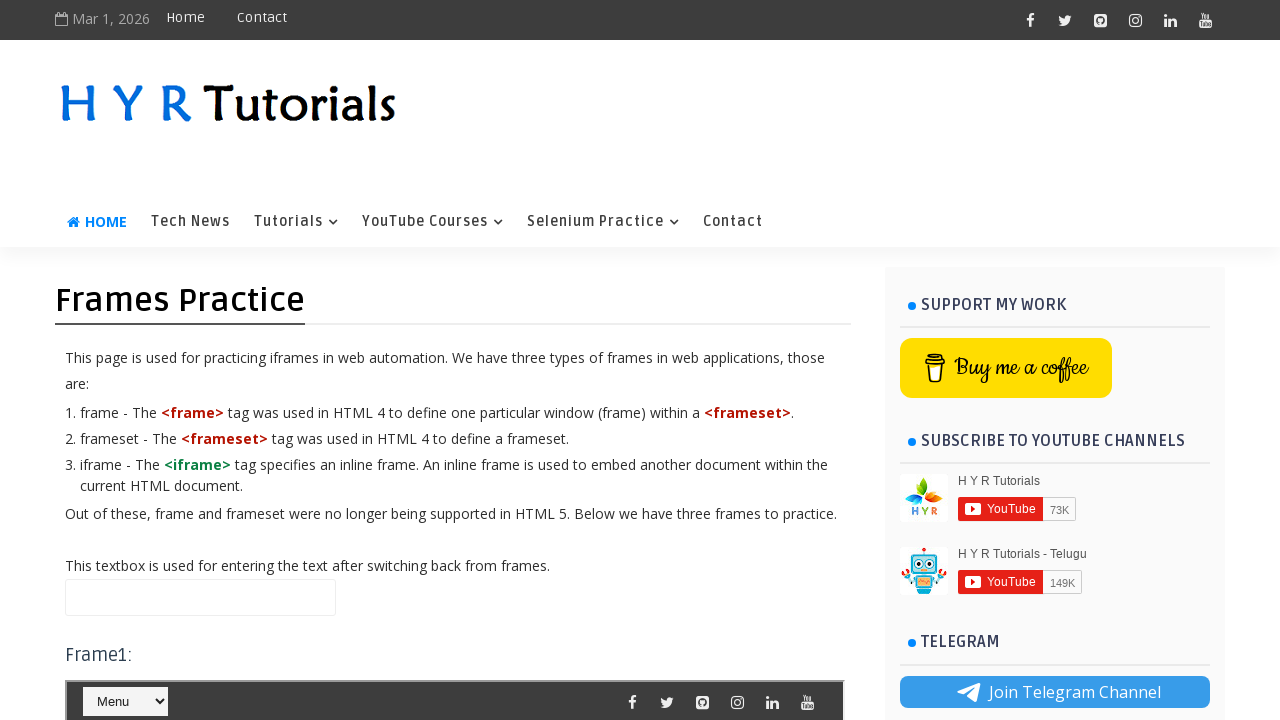

Retrieved all iframes on the page
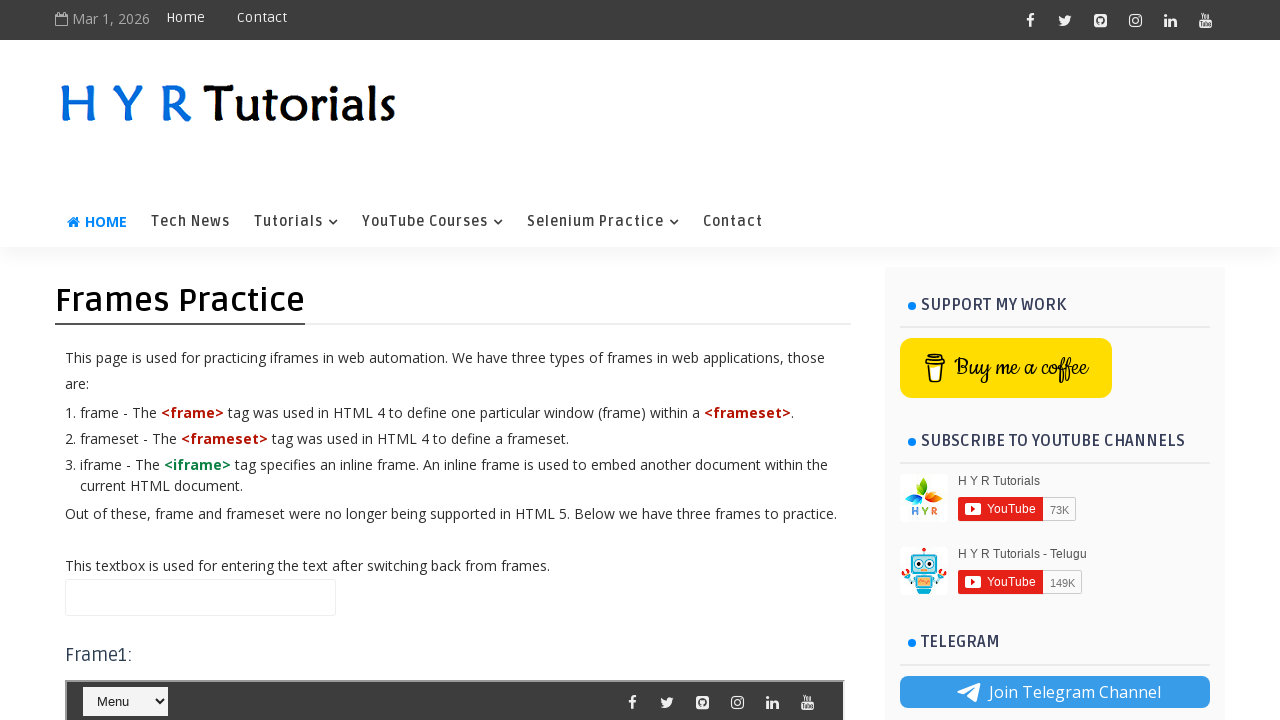

Printed iframe count to console
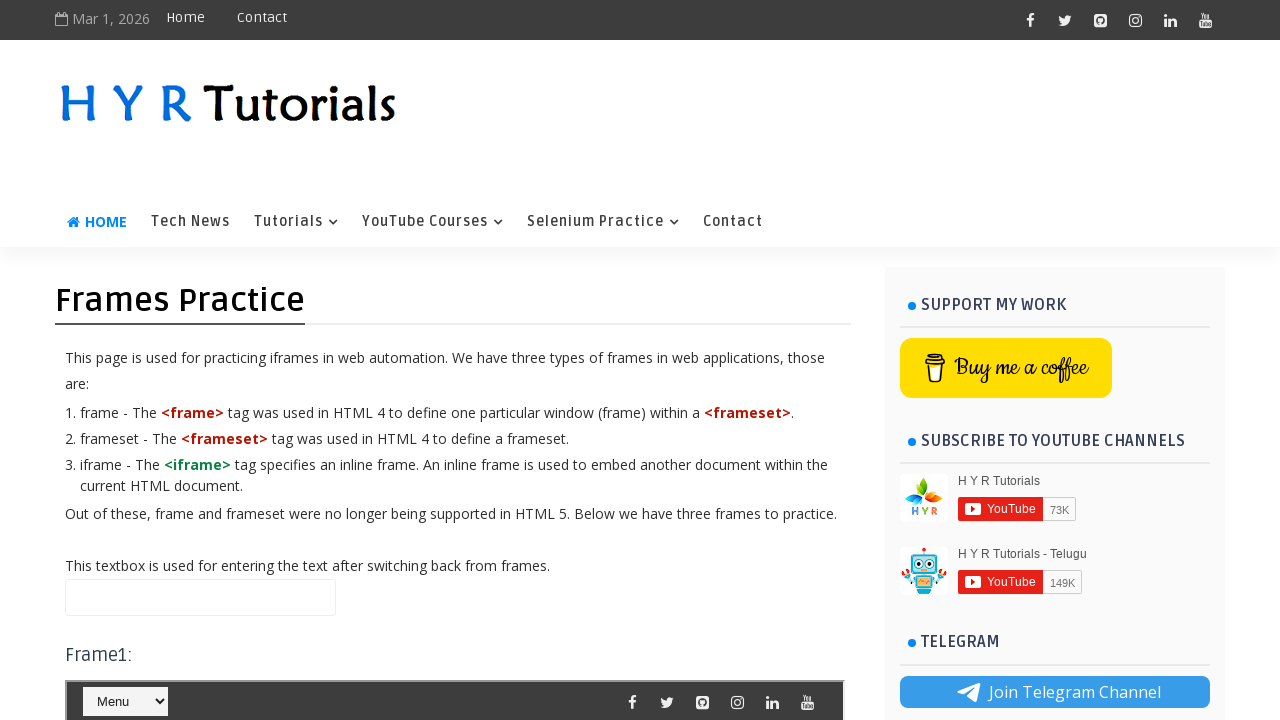

Switched to iframe with name 'frm1'
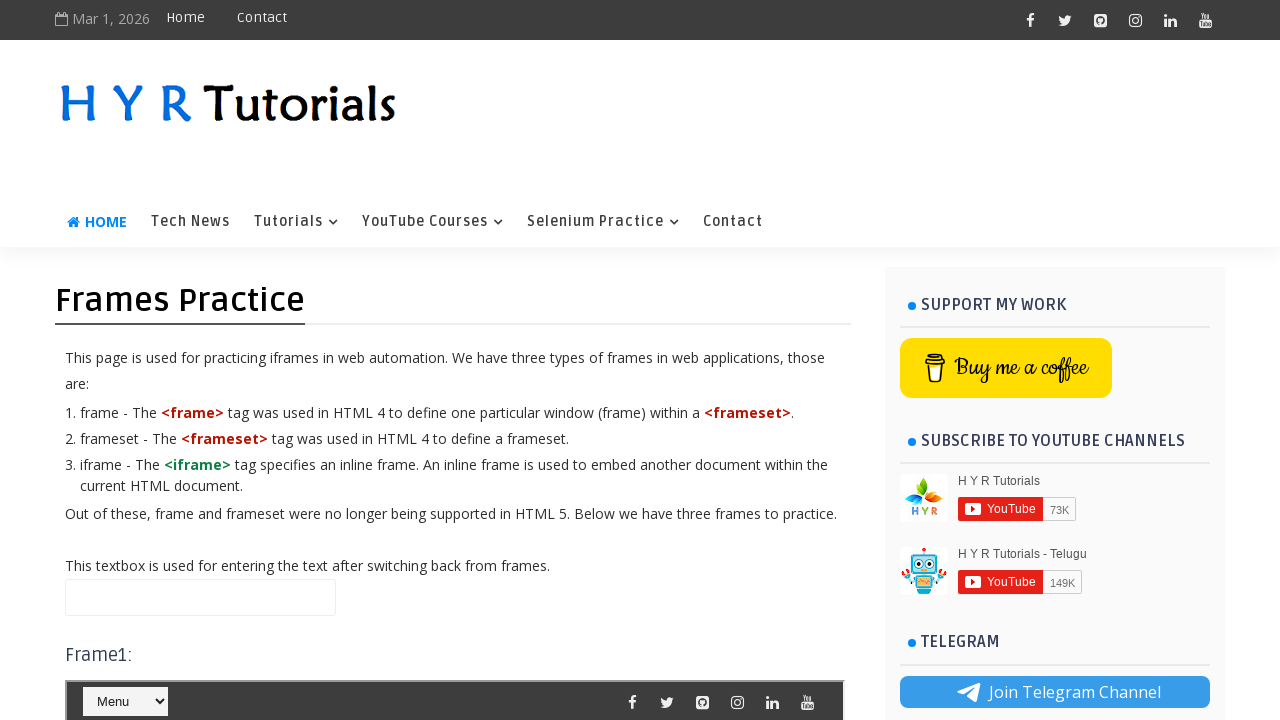

Clicked on menu element '#selectnav2' within the iframe at (125, 702) on #selectnav2
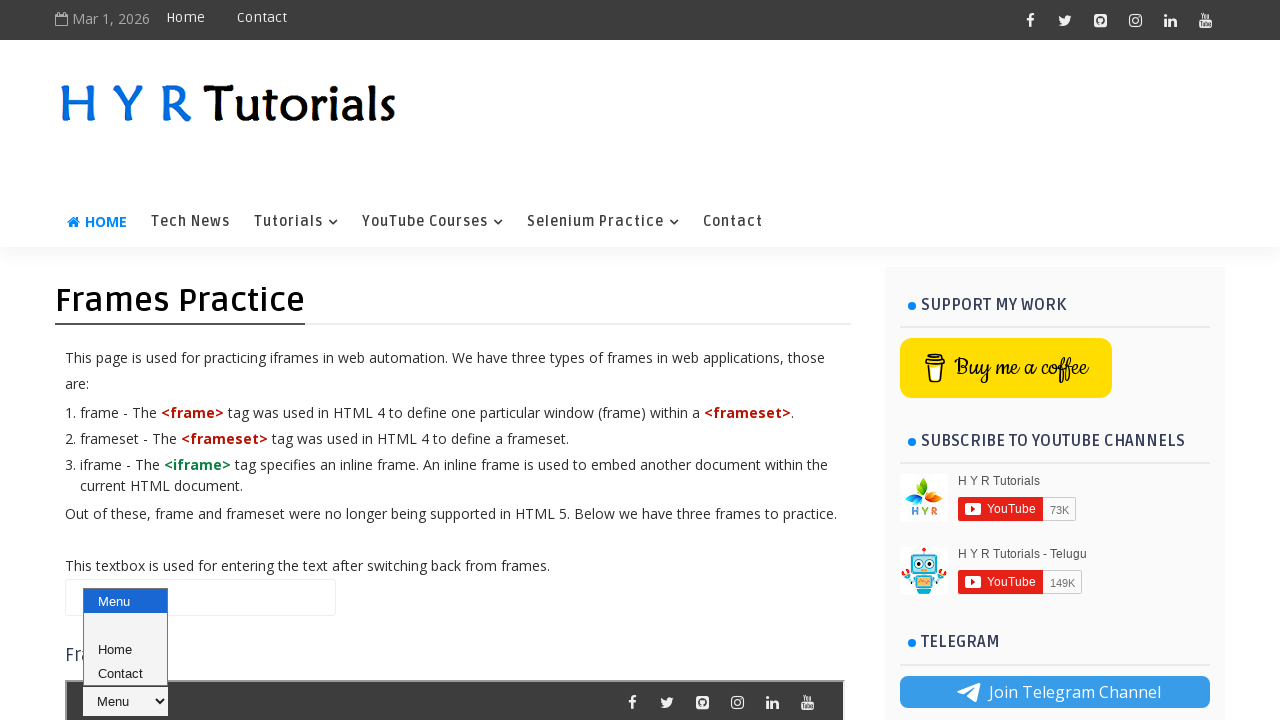

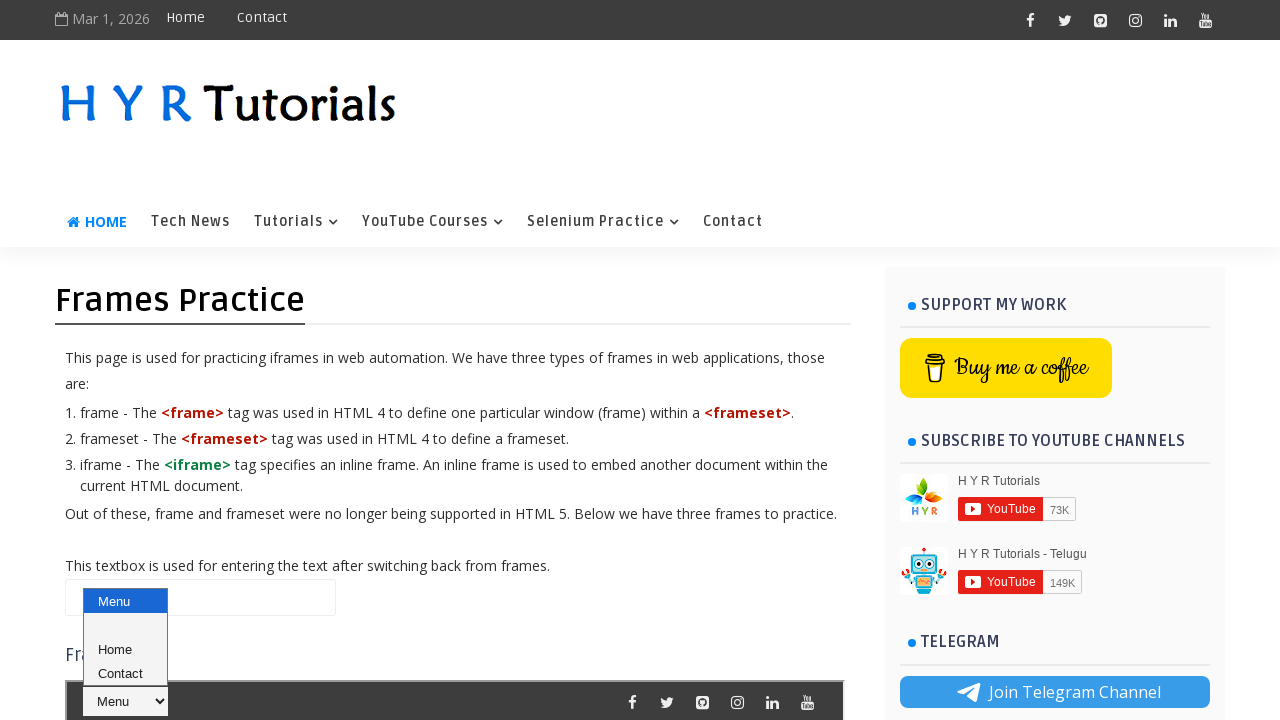